Tests a registration form by filling in first name, last name, and email fields, then submitting the form and verifying successful registration message

Starting URL: http://suninjuly.github.io/registration1.html

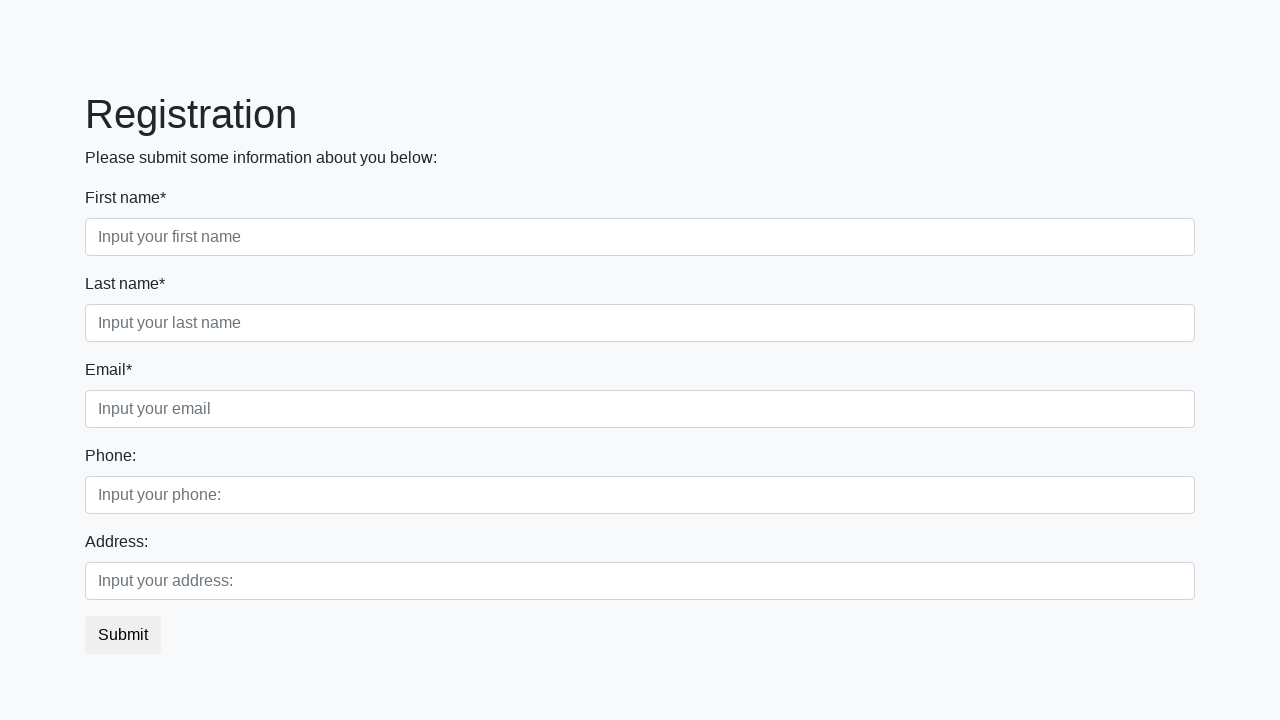

Navigated to registration form page
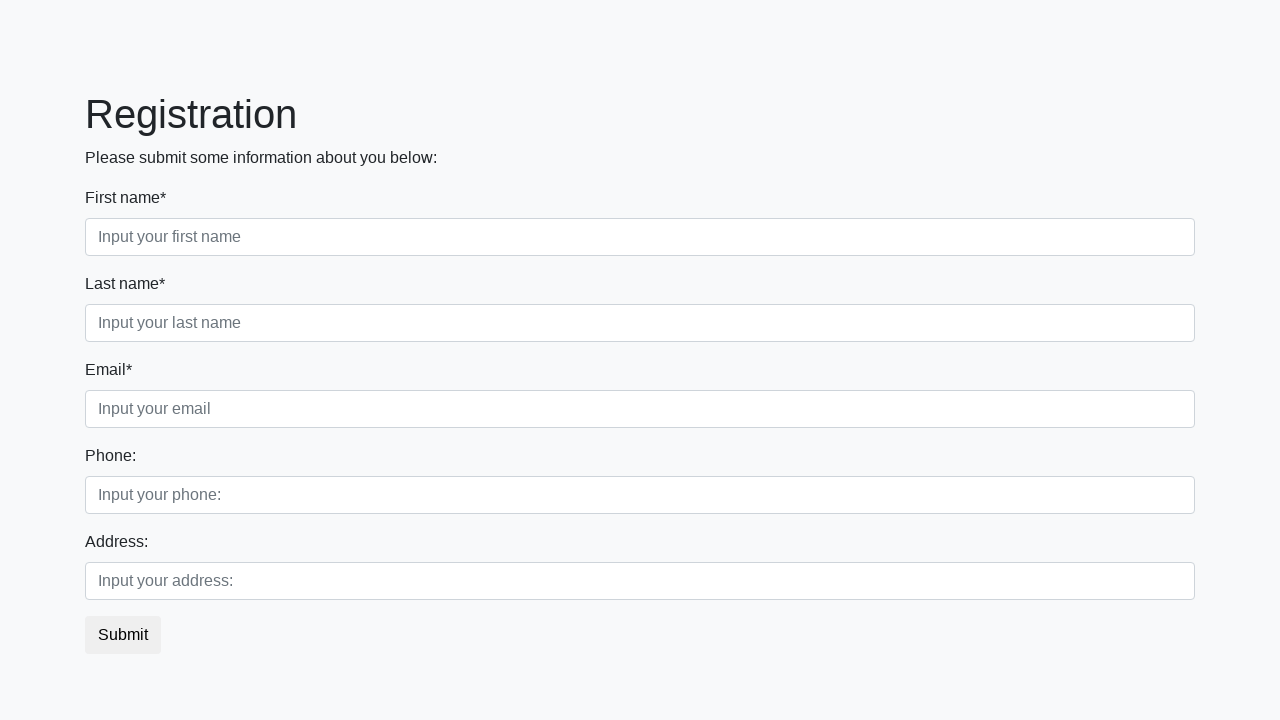

Filled first name field with 'Ivan' on .form-control.first
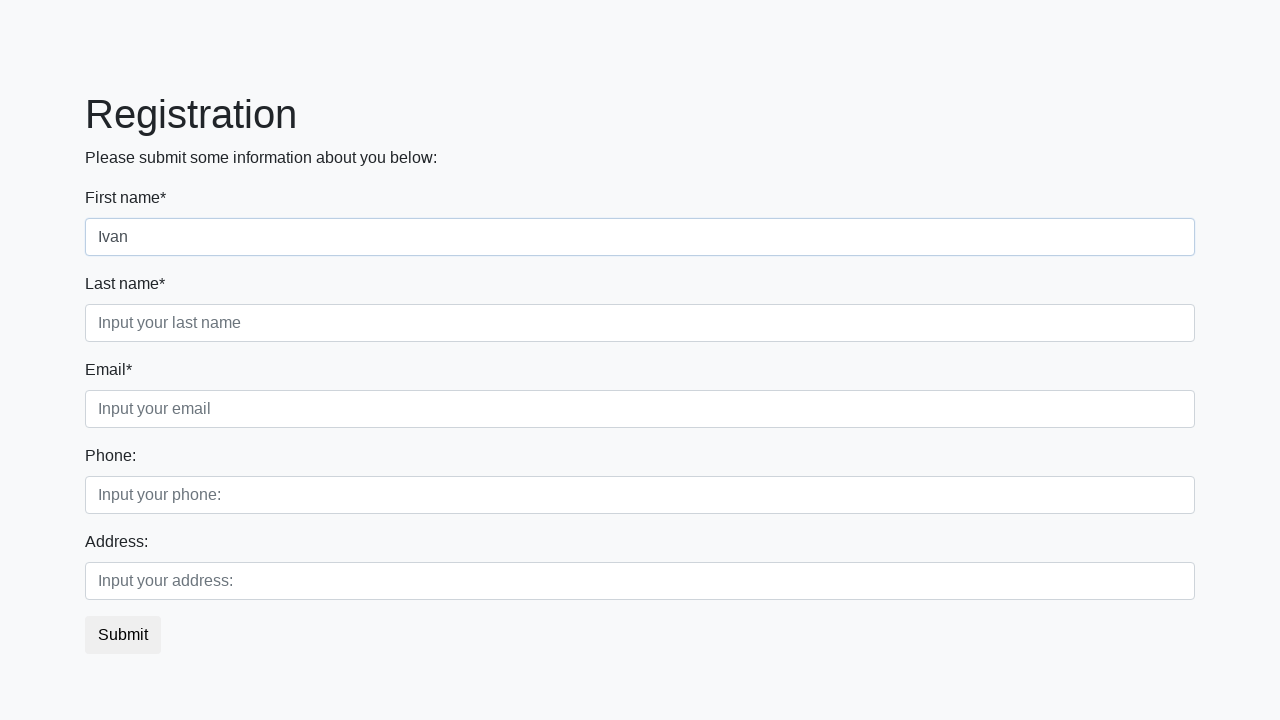

Filled last name field with 'Petrov' on .form-control.second
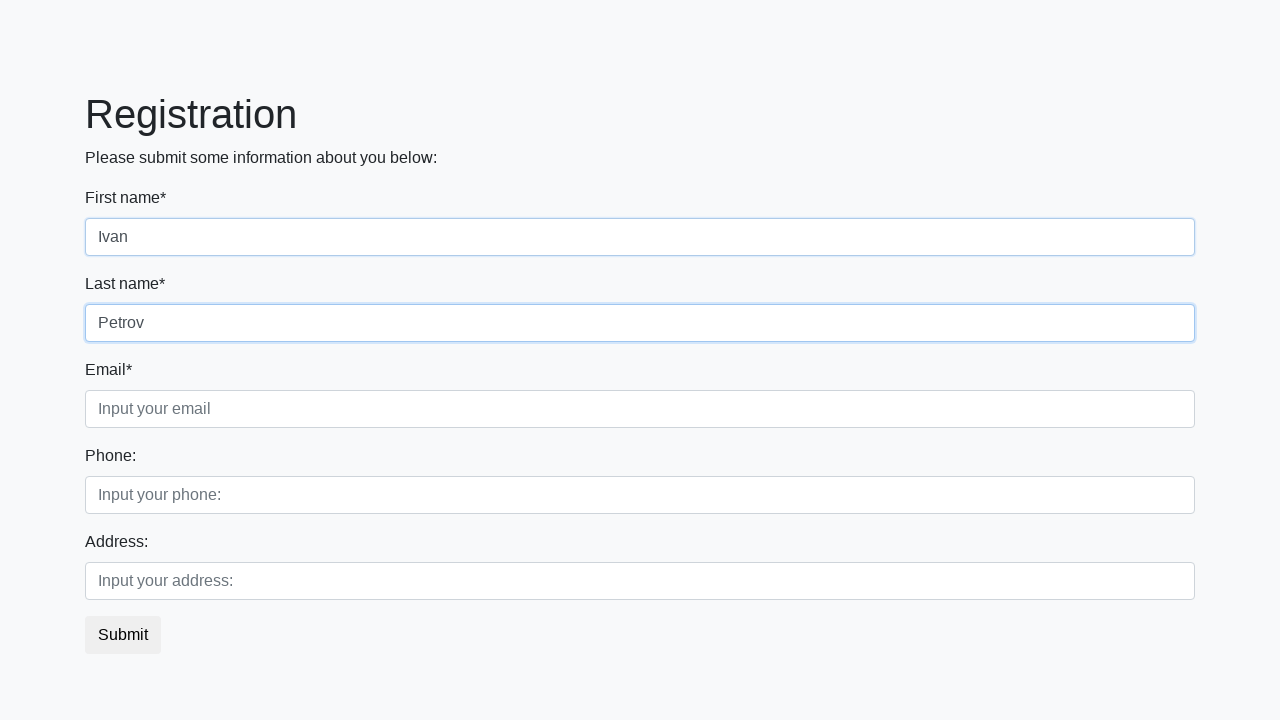

Filled email field with 'ivan.petrov@example.com' on .form-control.third
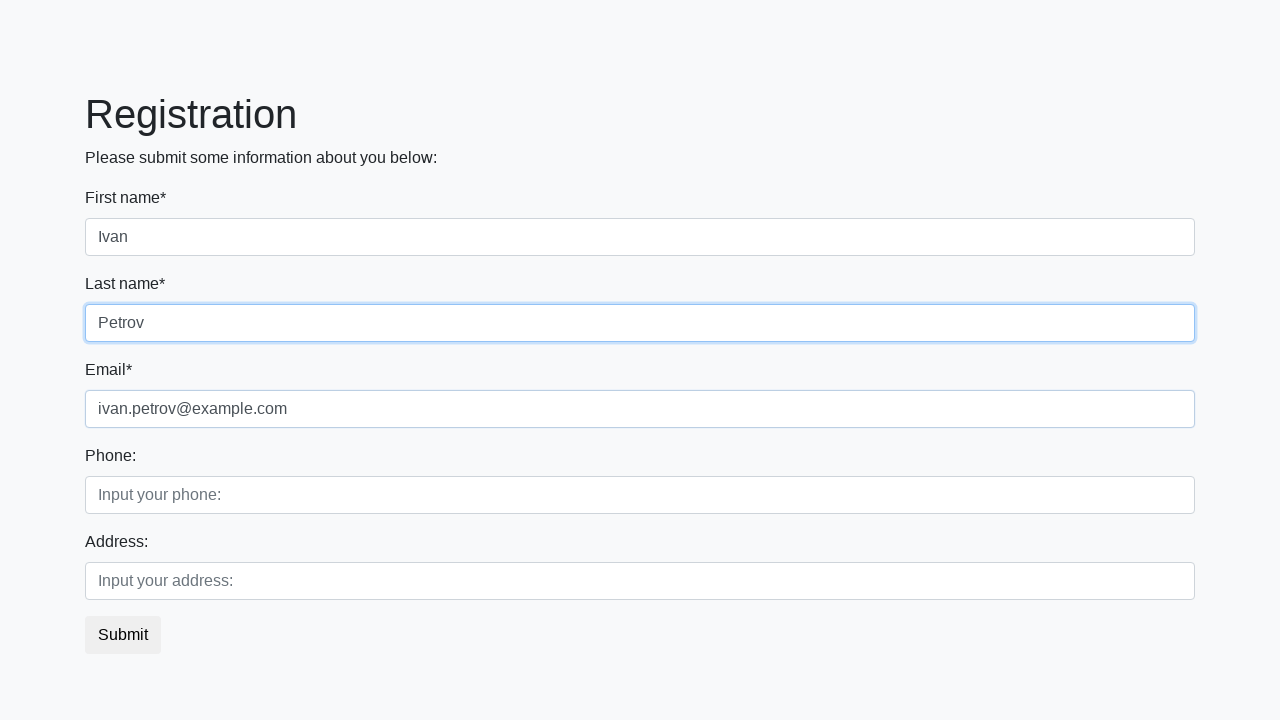

Clicked submit button to register at (123, 635) on button.btn
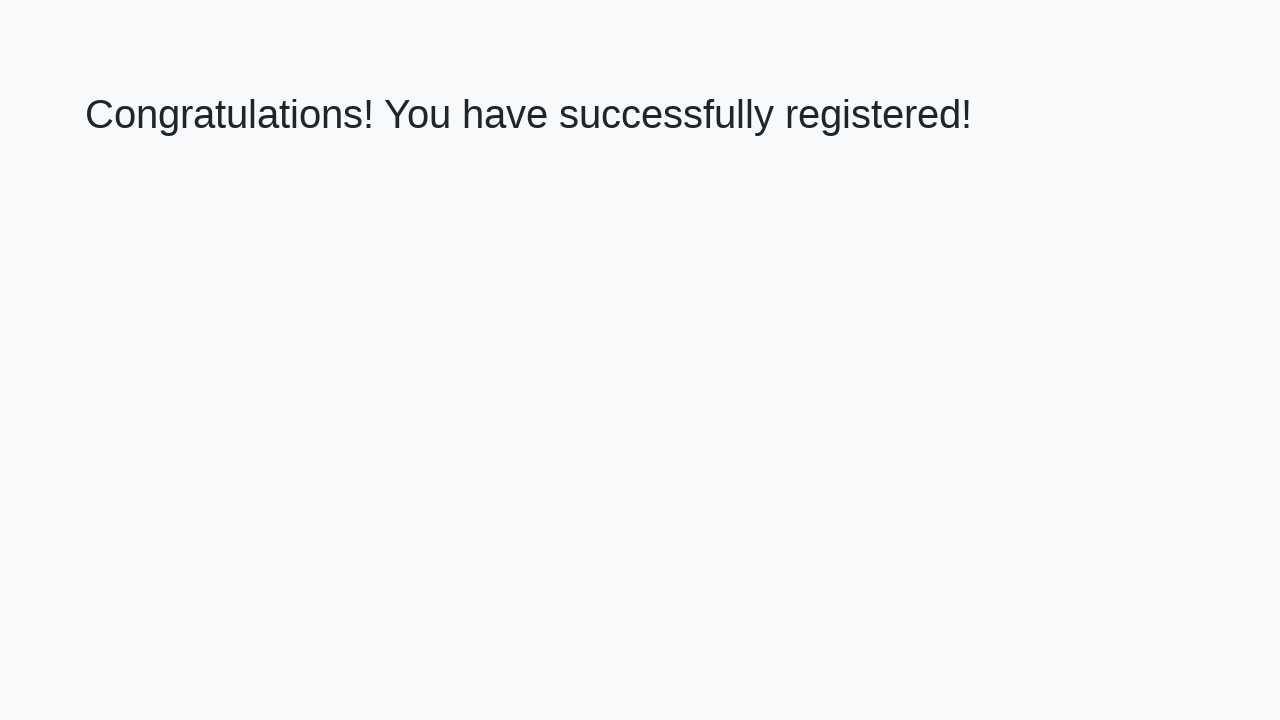

Success message appeared on page
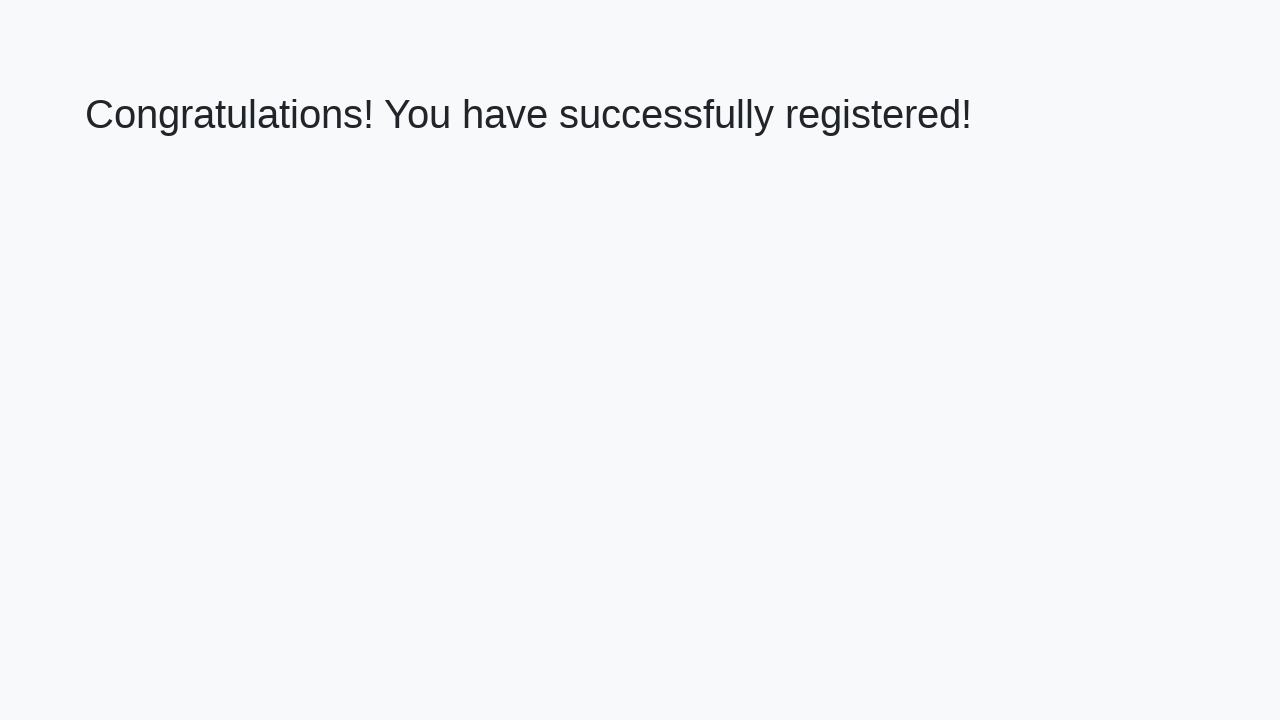

Retrieved success message text: 'Congratulations! You have successfully registered!'
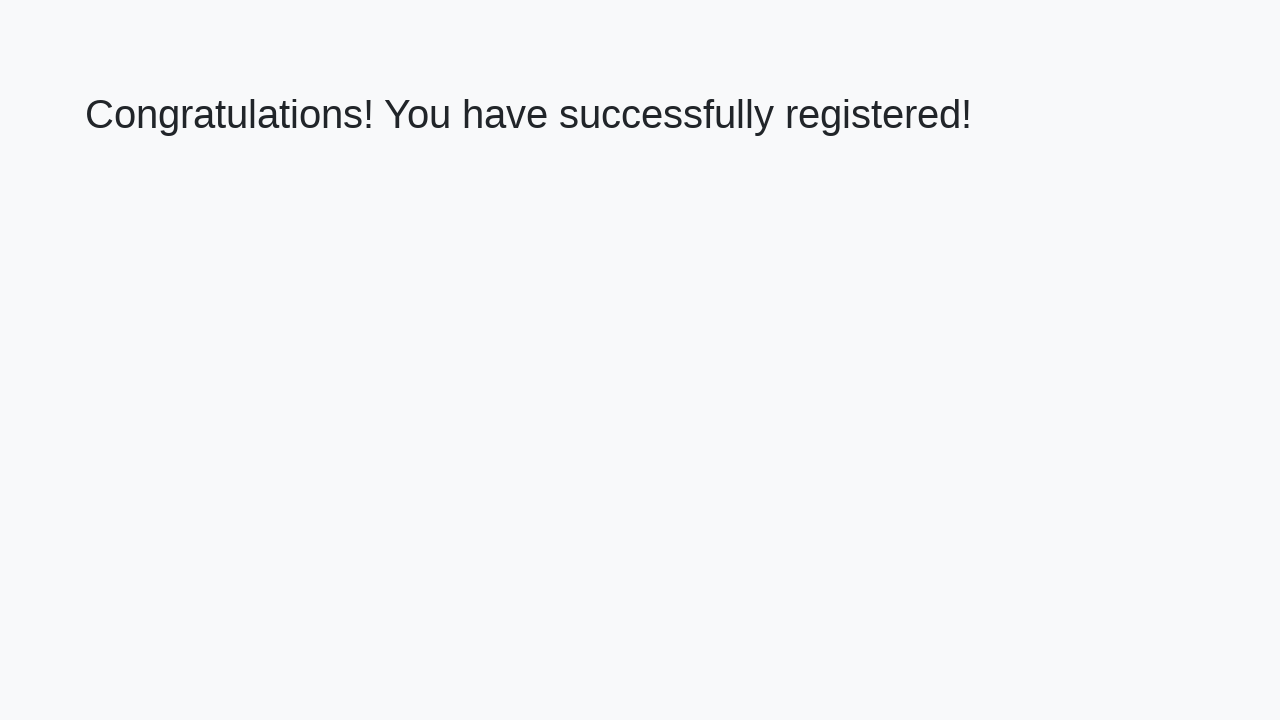

Verified registration success message matches expected text
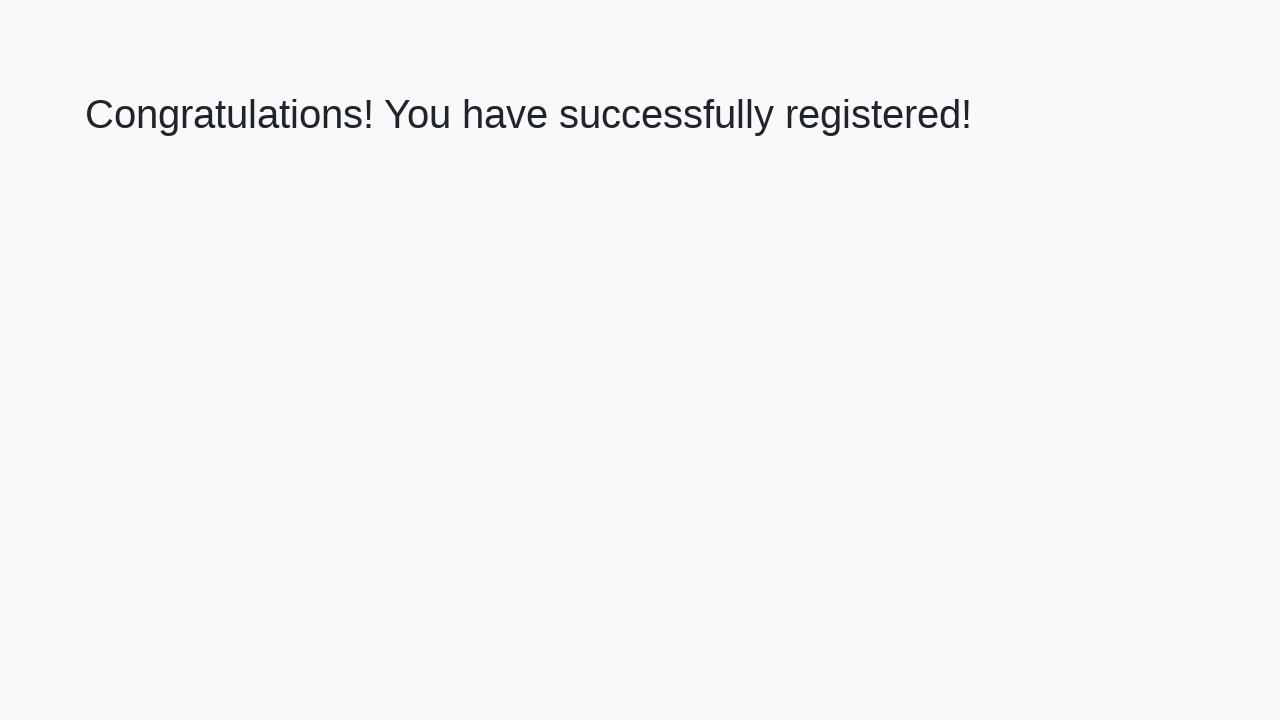

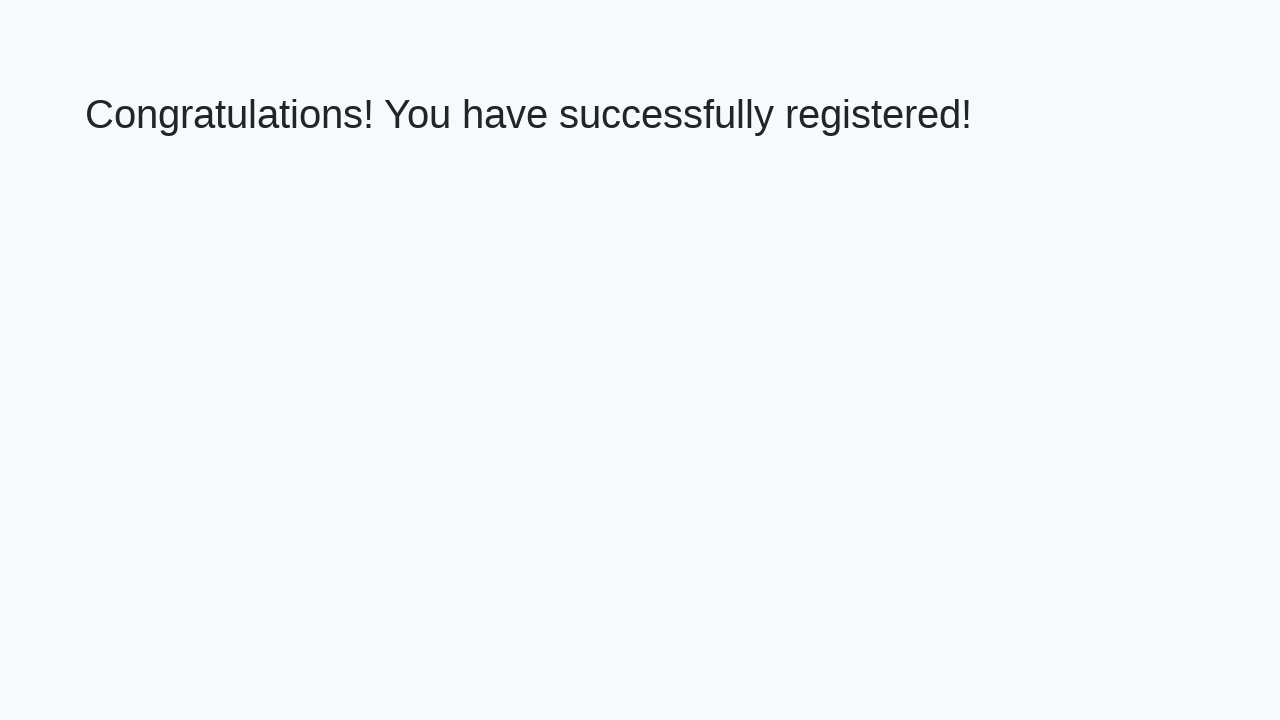